Tests the Text Box form on demoqa.com by navigating to the Elements section, filling in name and email fields, submitting the form, and verifying the displayed output matches the input values.

Starting URL: https://demoqa.com

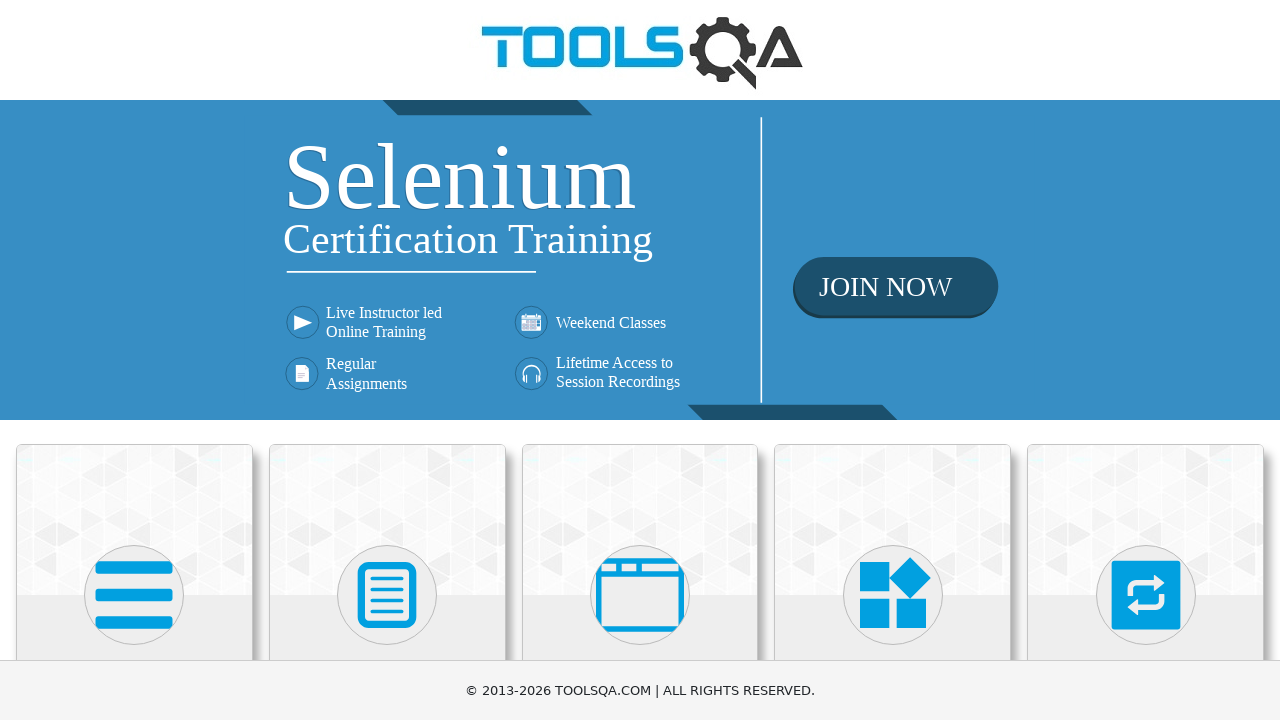

Clicked on Elements section card at (134, 520) on xpath=//div[@class='card-up'][1]
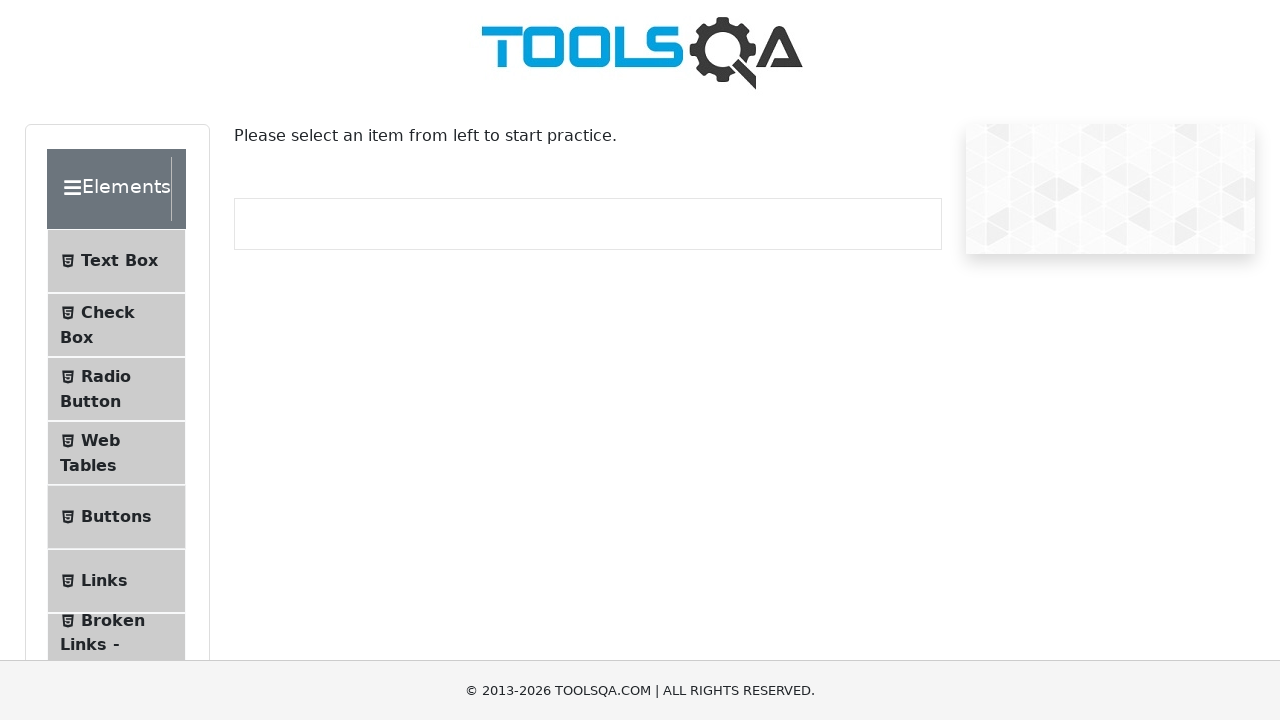

Clicked on Text Box menu item at (119, 261) on xpath=//span[contains(text(), 'Text Box')]
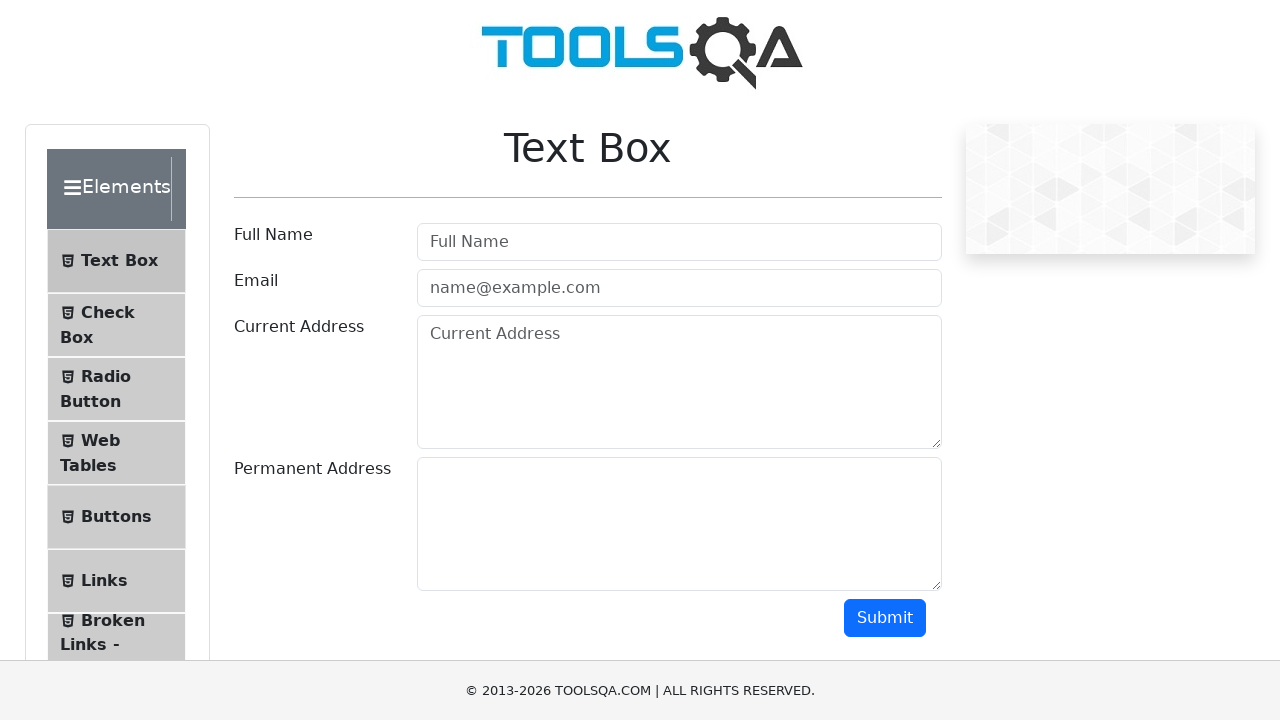

Filled name field with 'Jane Dou' on #userName
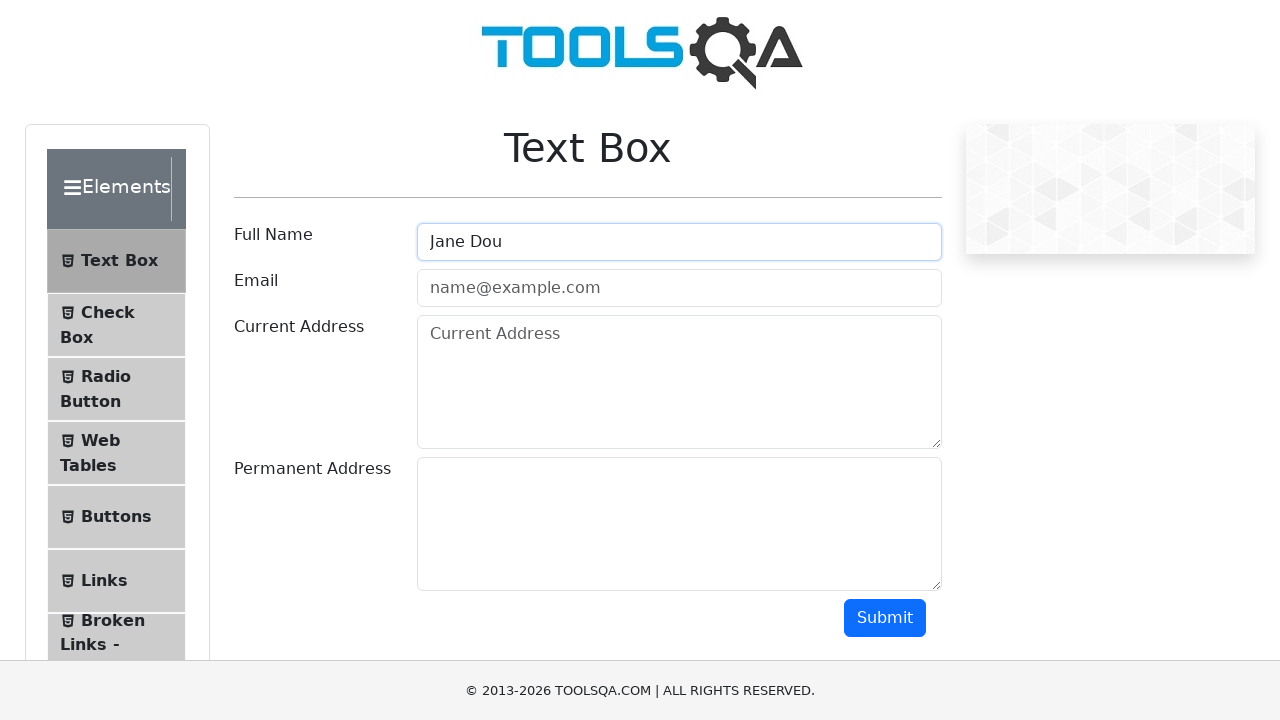

Filled email field with 'example@example.com' on #userEmail
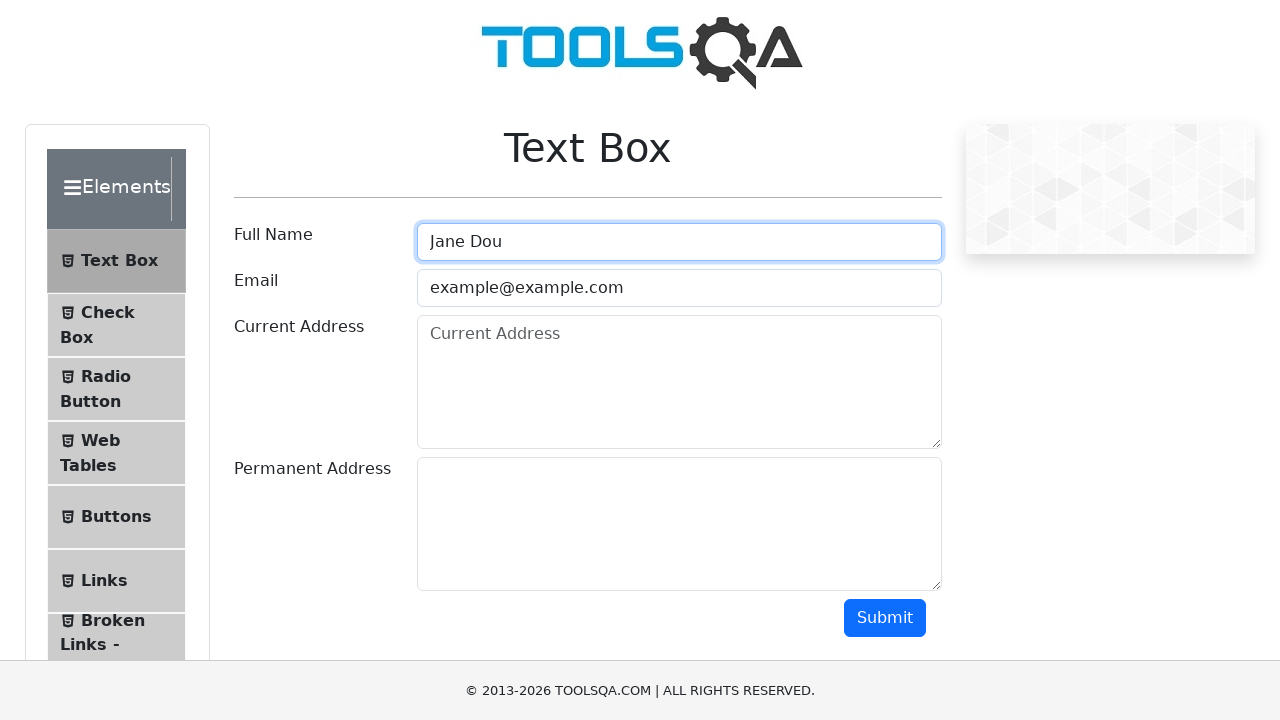

Scrolled submit button into view
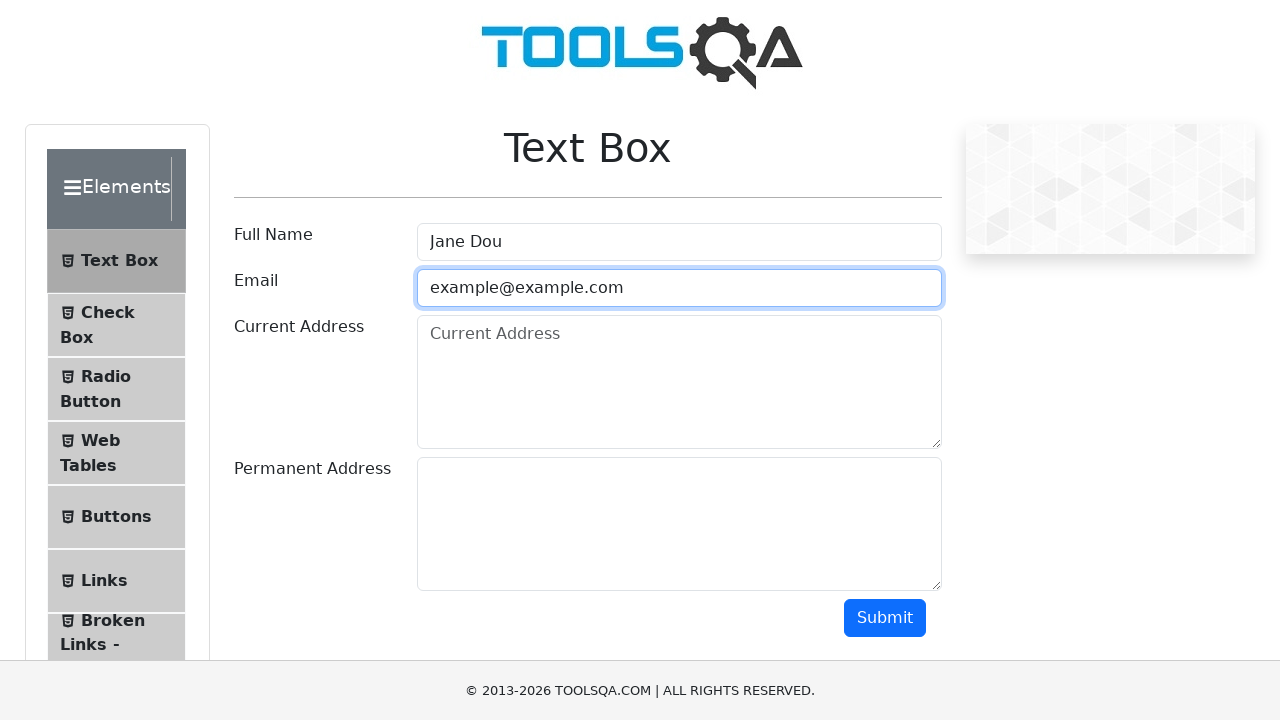

Clicked submit button at (885, 618) on #submit
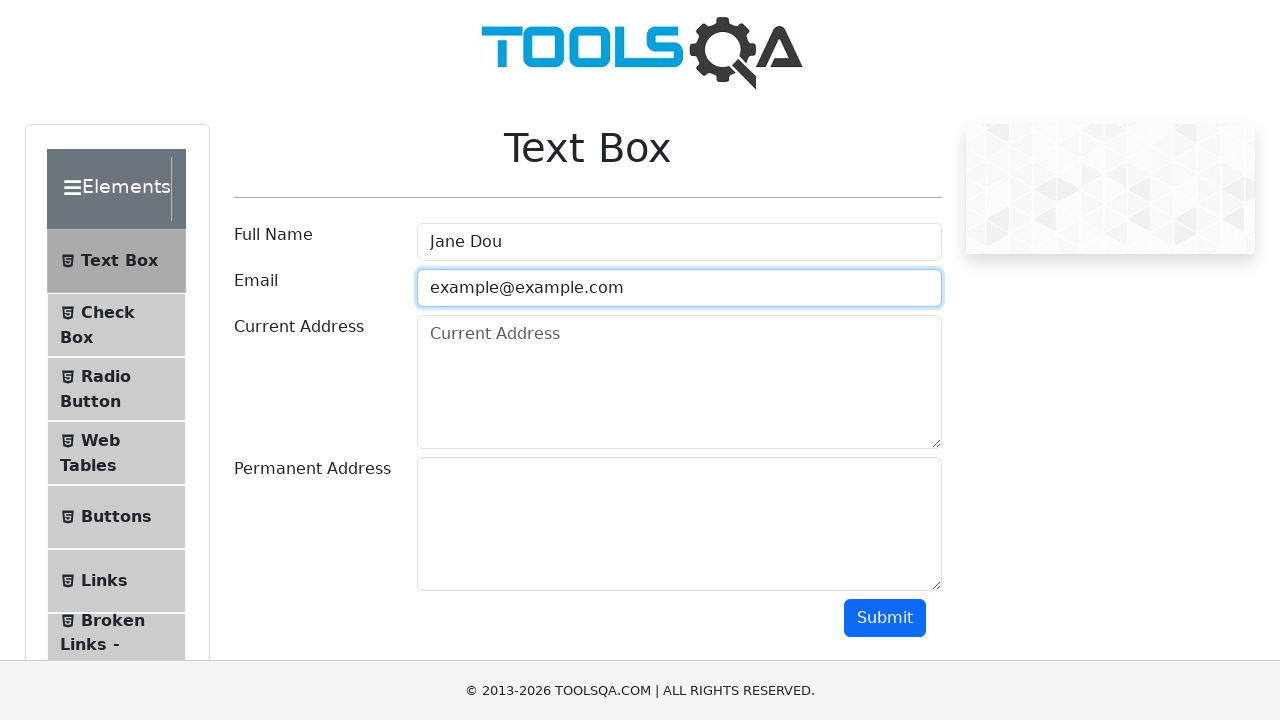

Output section loaded
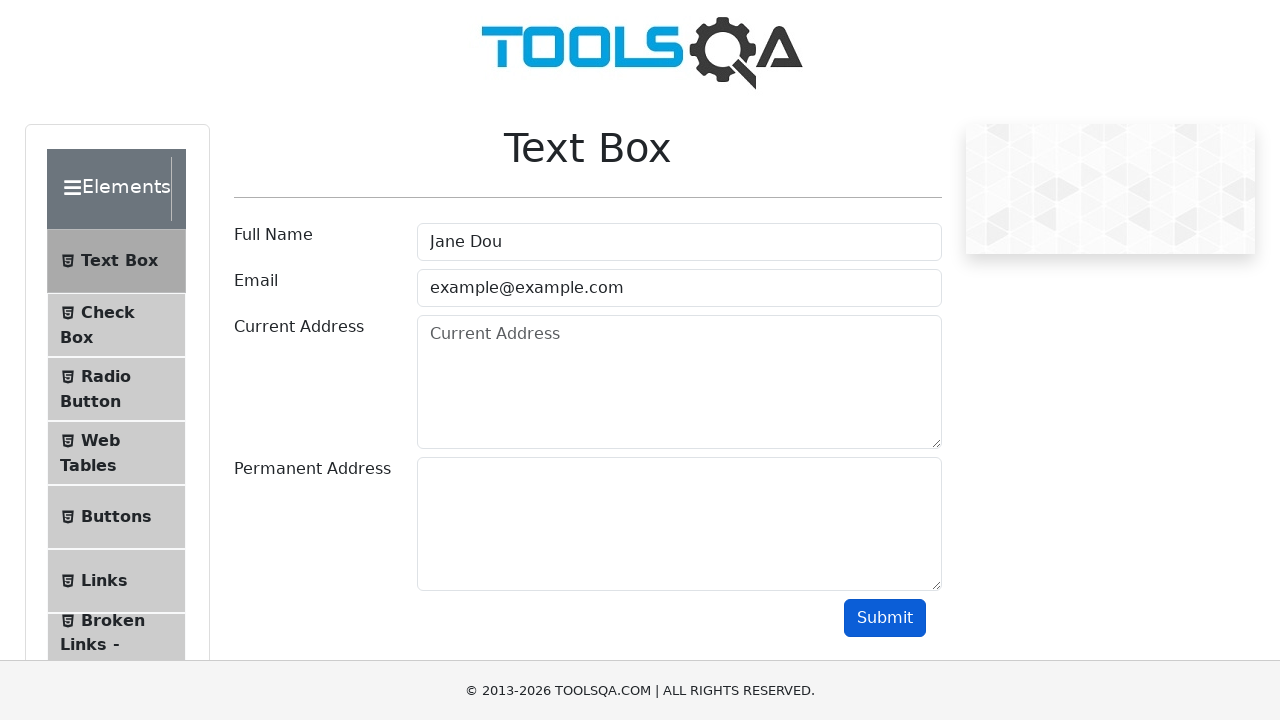

Retrieved name output text
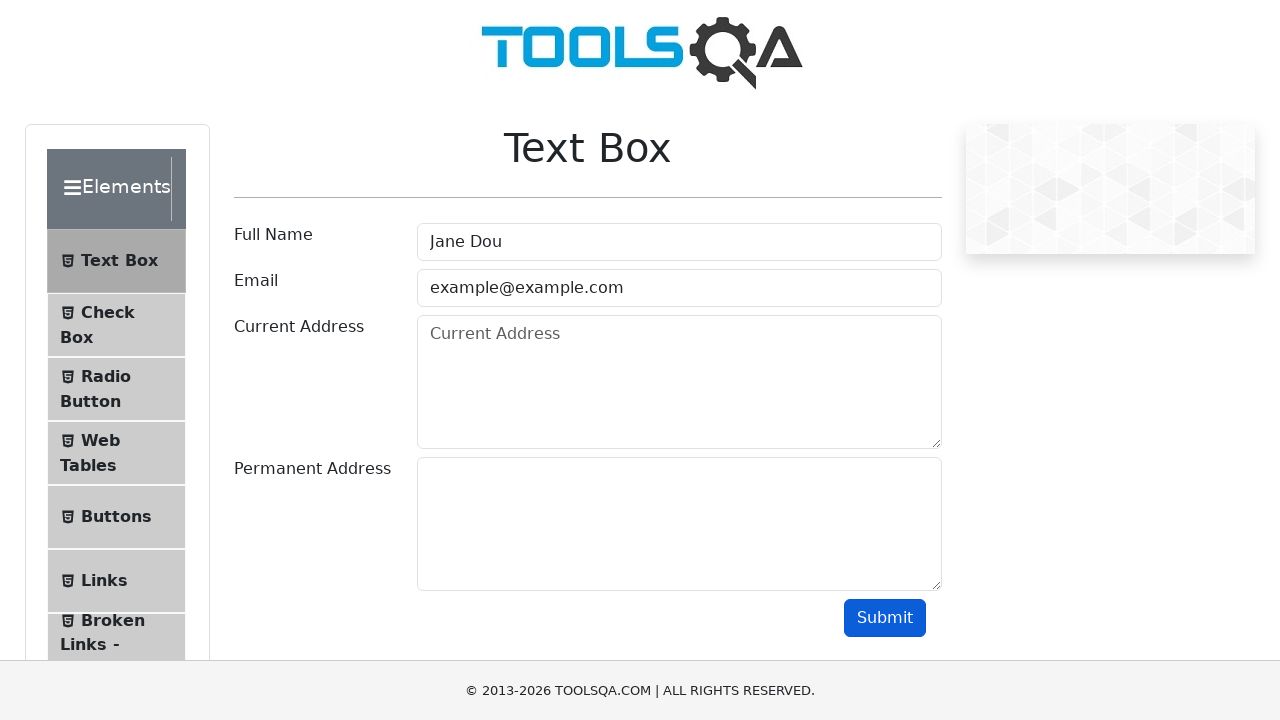

Retrieved email output text
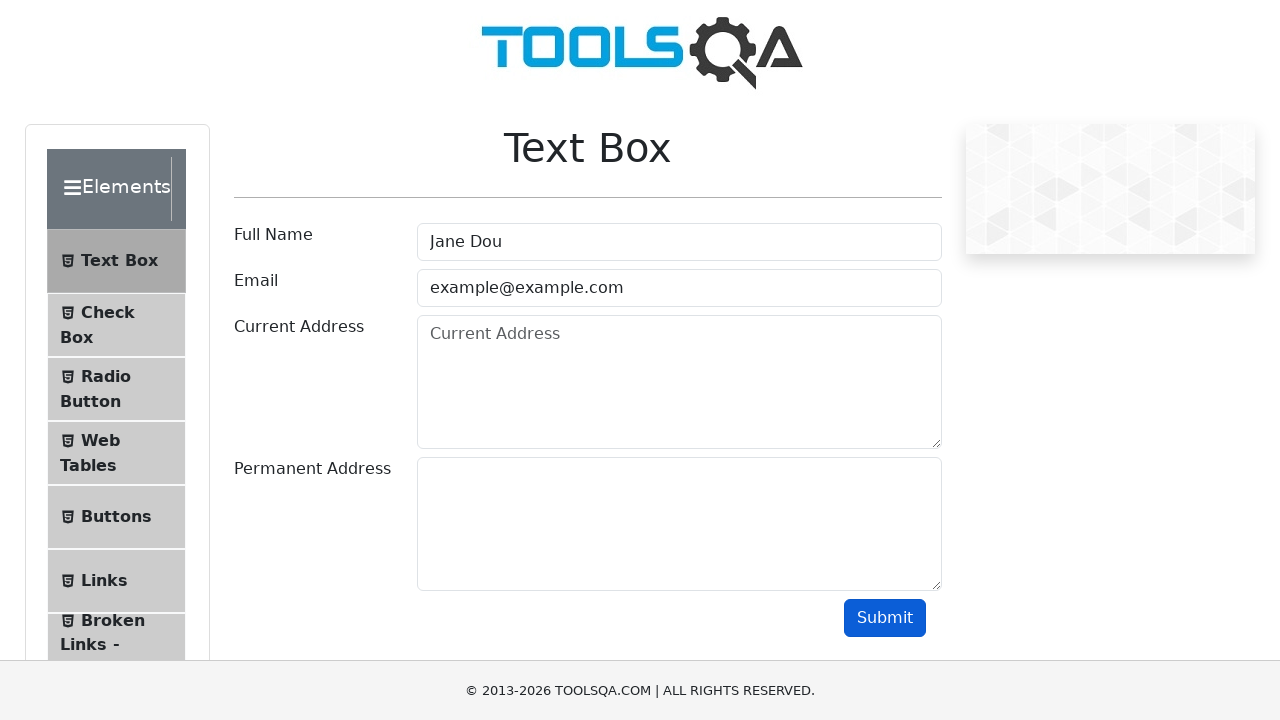

Verified name output matches input 'Jane Dou'
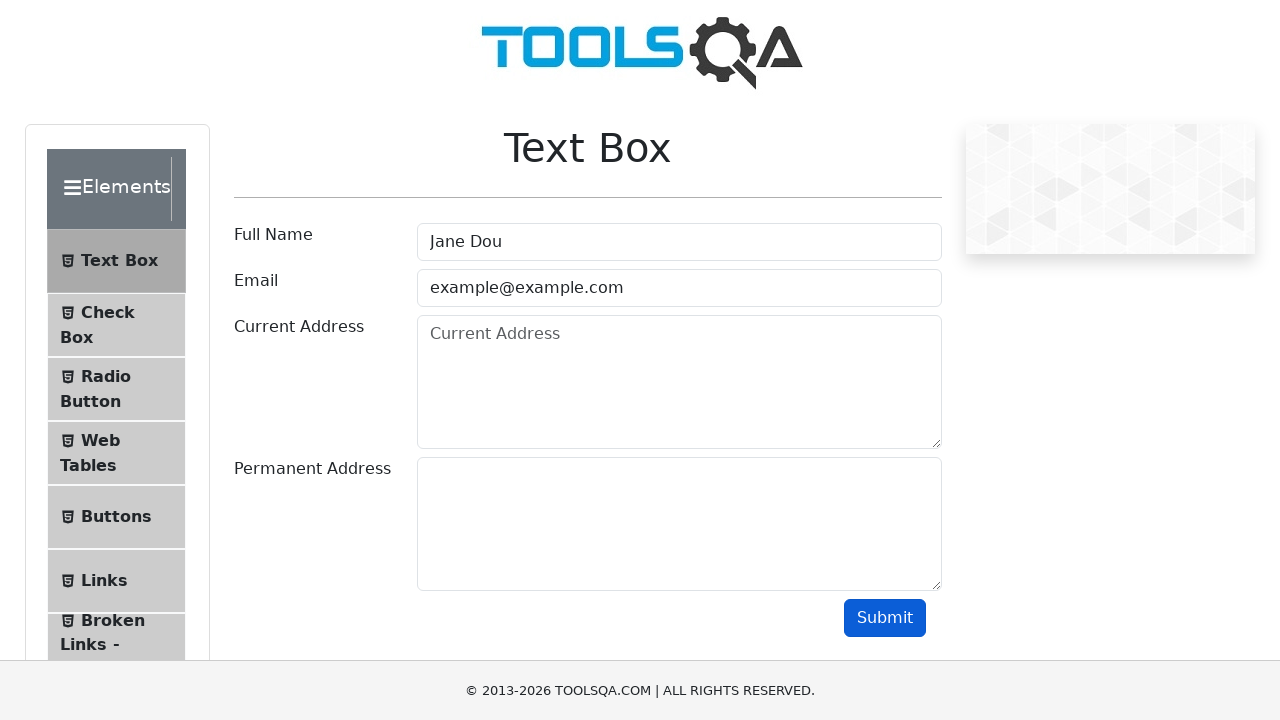

Verified email output matches input 'example@example.com'
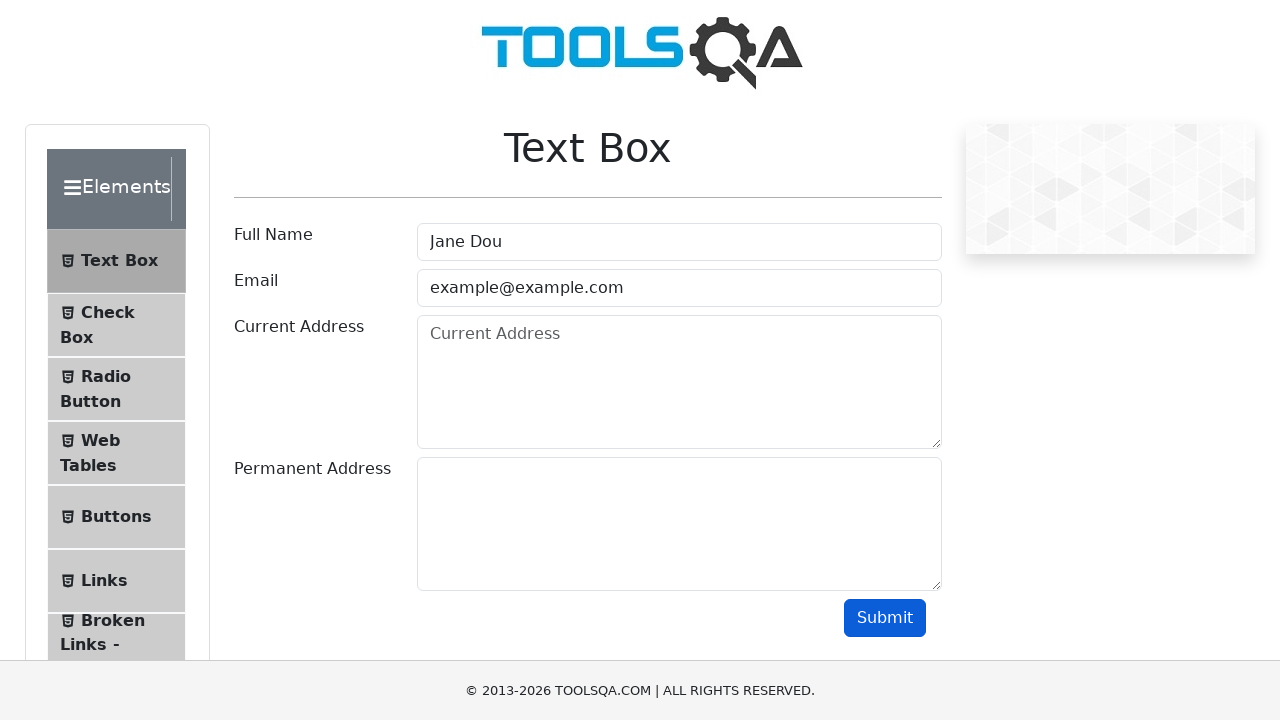

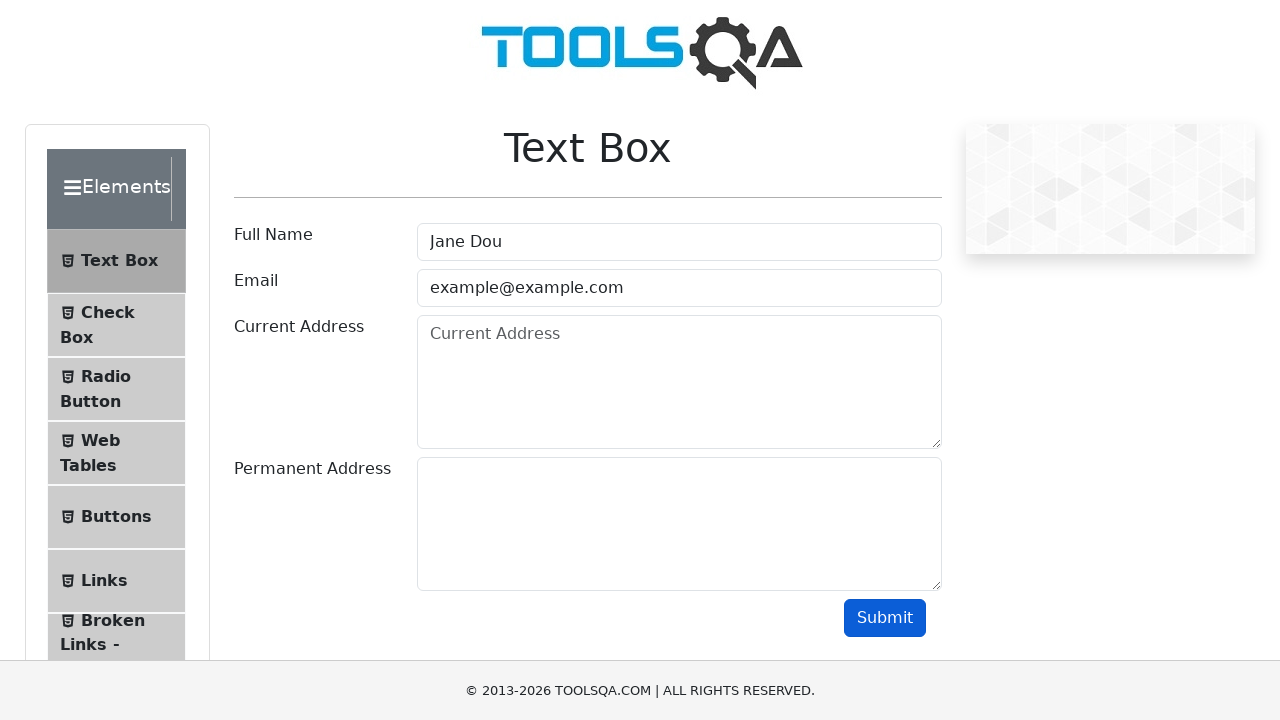